Navigates to a contact form website, clicks on Sample Forms link, fills in a subject field and selects an option from a dropdown menu

Starting URL: https://www.mycontactform.com

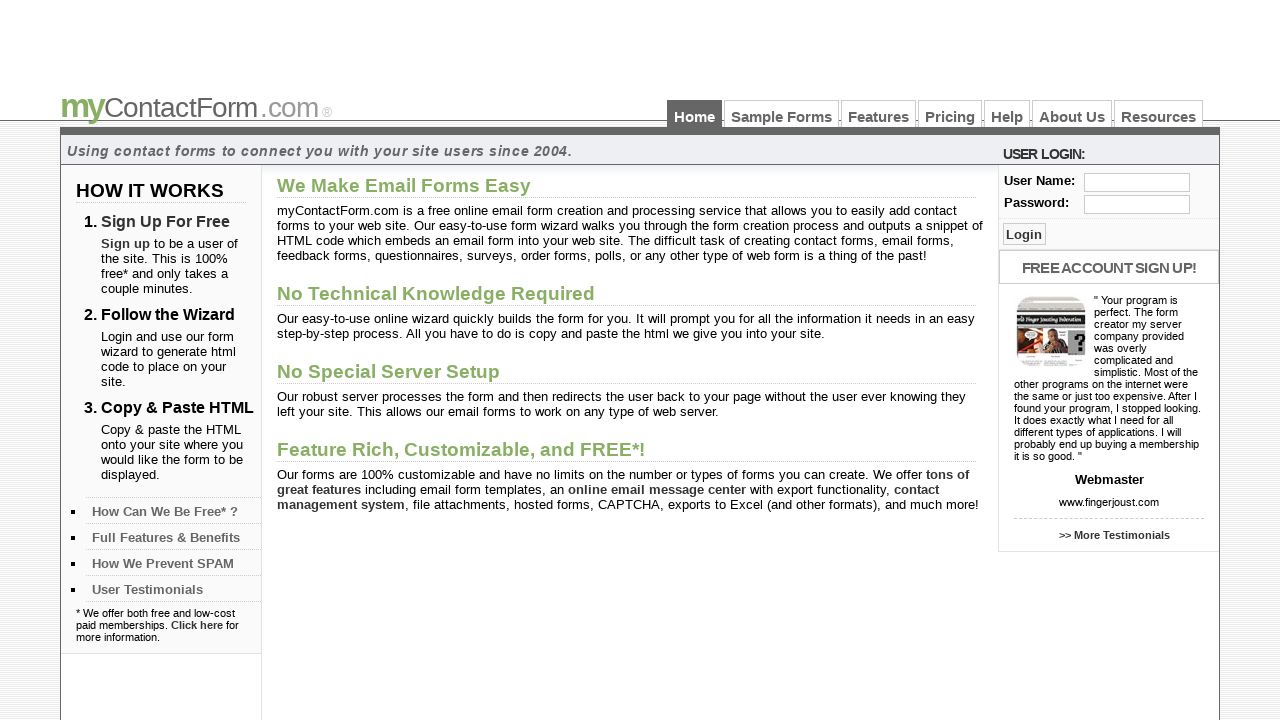

Clicked on Sample Forms link at (782, 114) on a:text('Sample Forms')
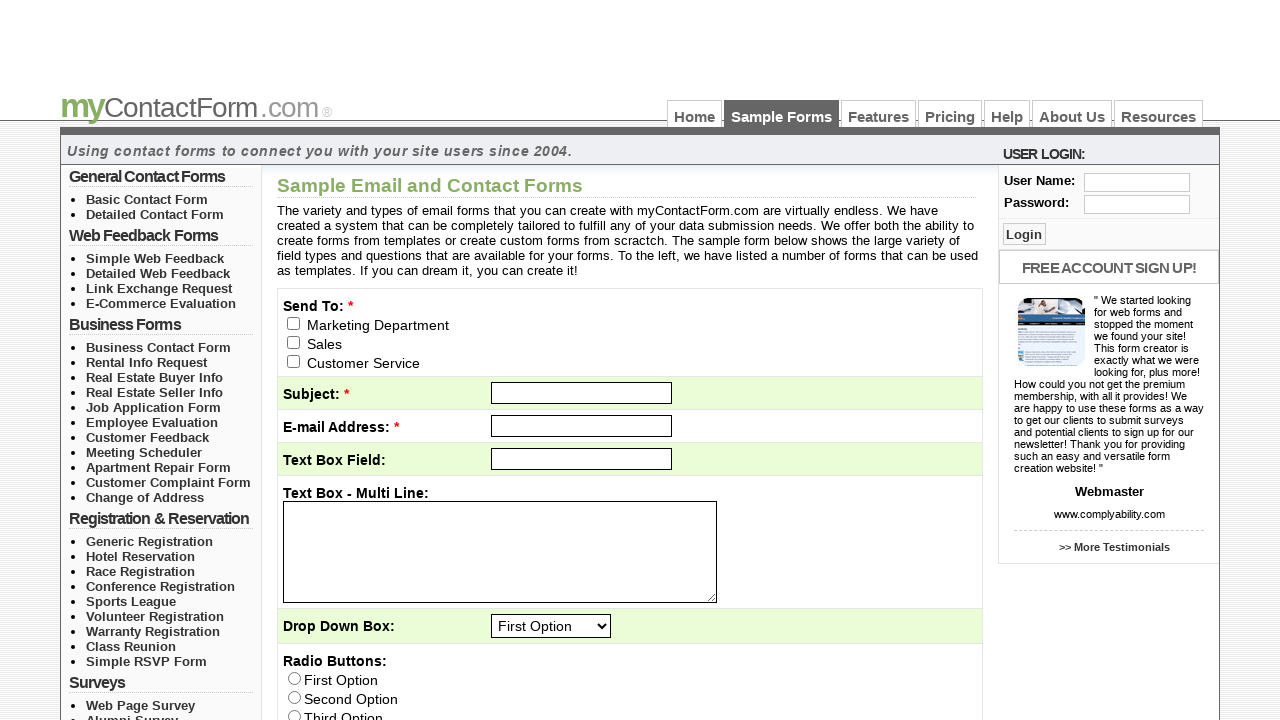

Filled in subject field with 'kiruba' on #subject
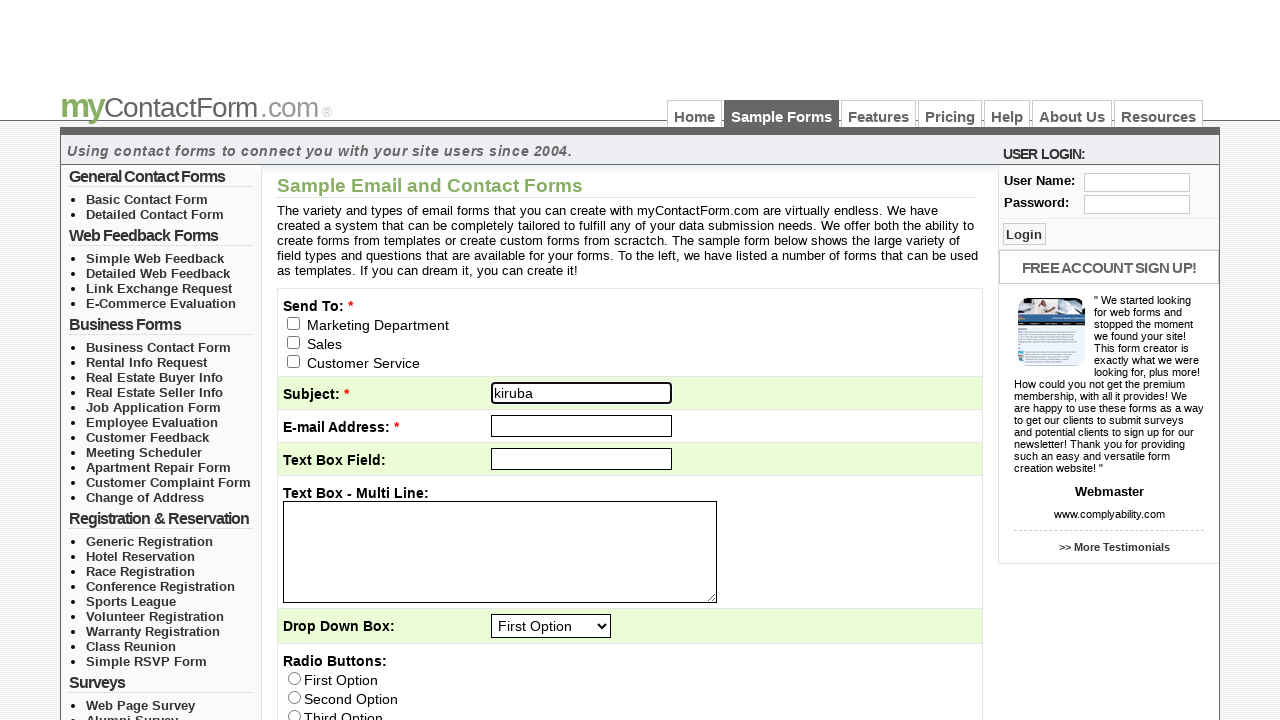

Selected 'Third Option' from dropdown menu on #q3
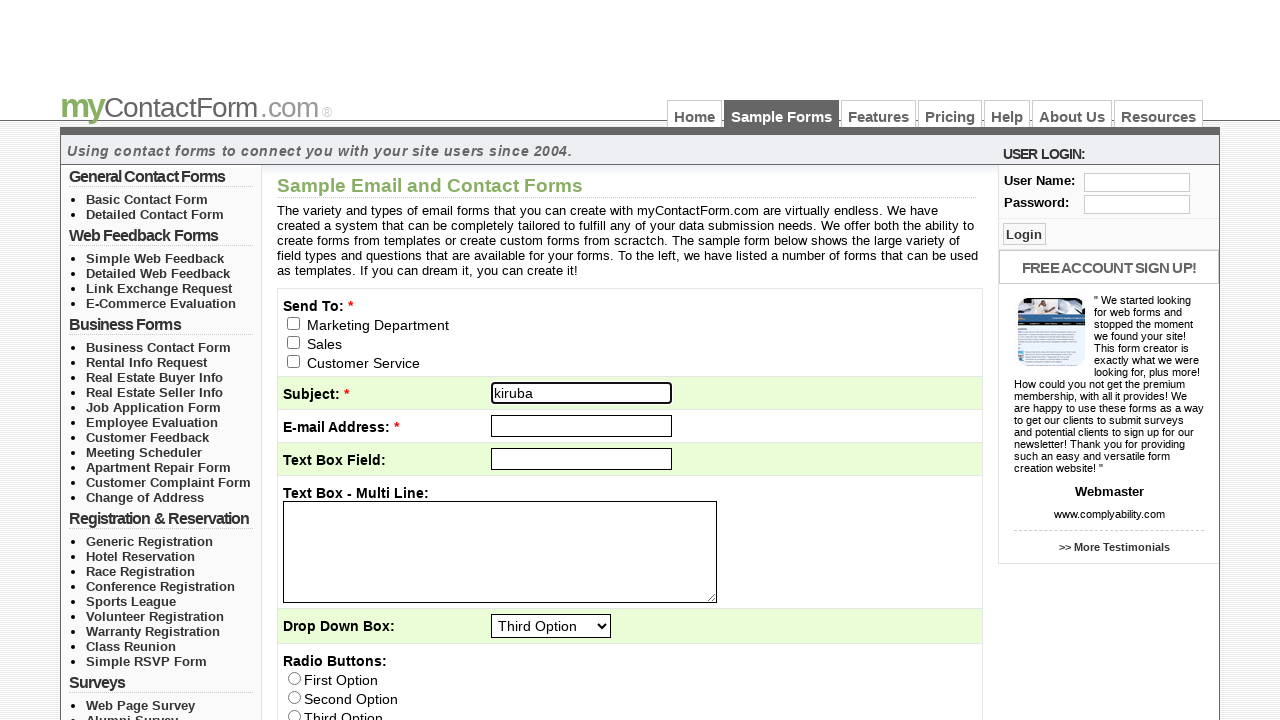

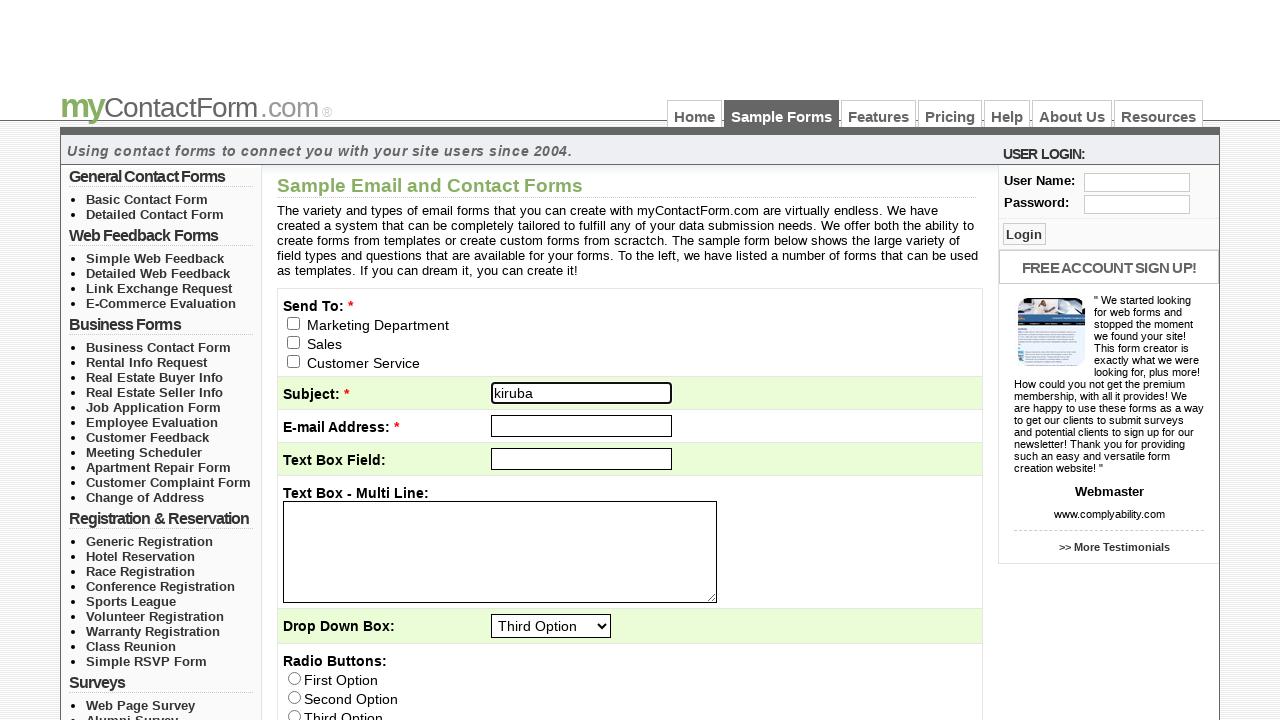